Navigates to a links page and finds a link by exact text match

Starting URL: https://demoqa.com/links

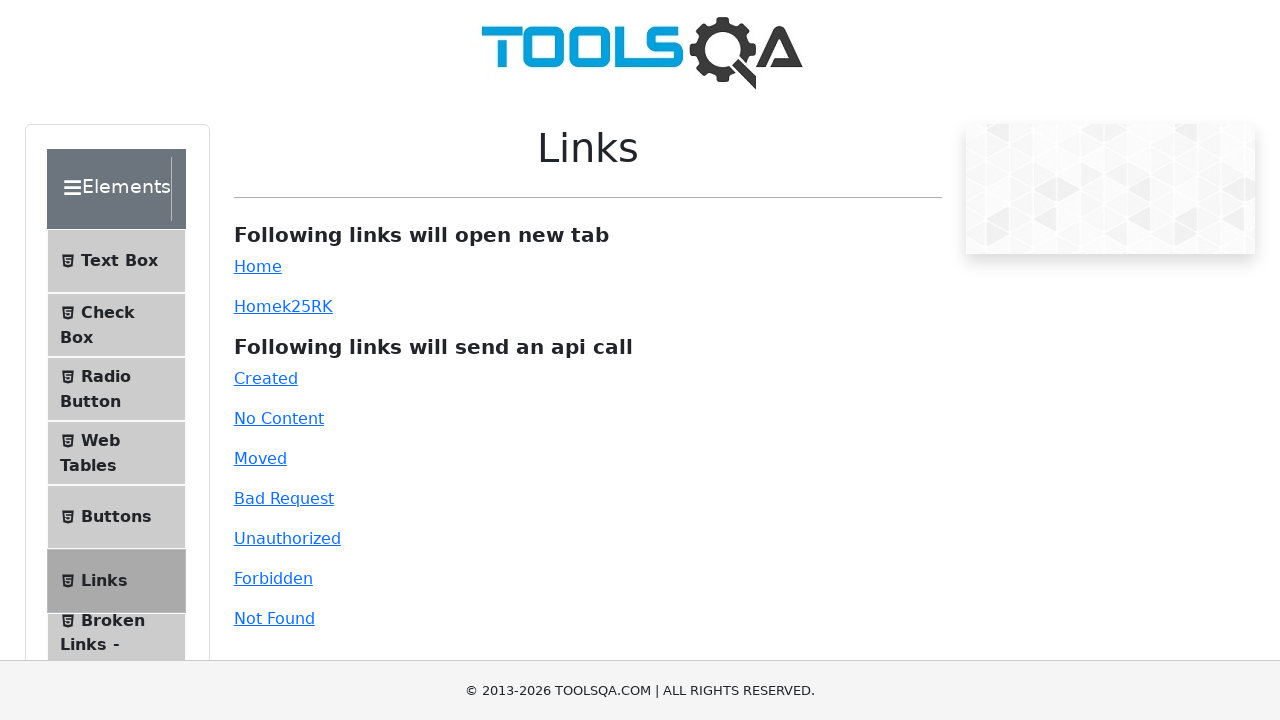

Navigated to DemoQA links page
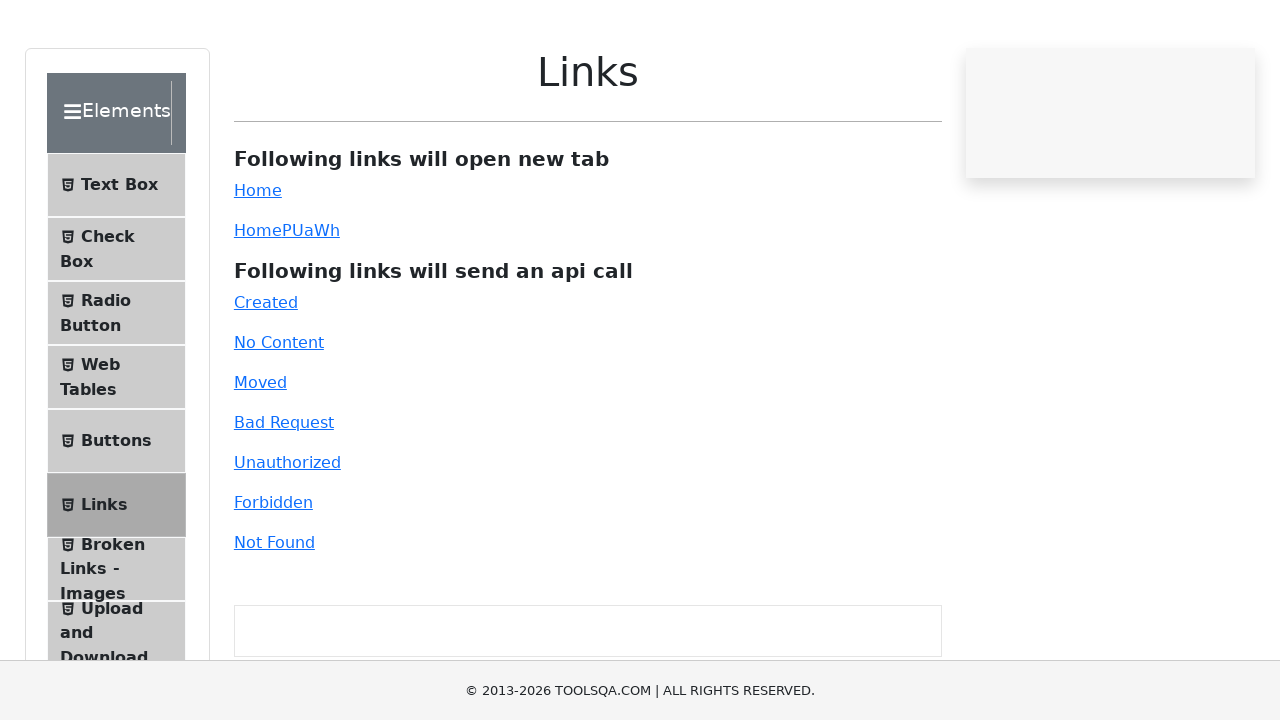

Found link with exact text 'Home'
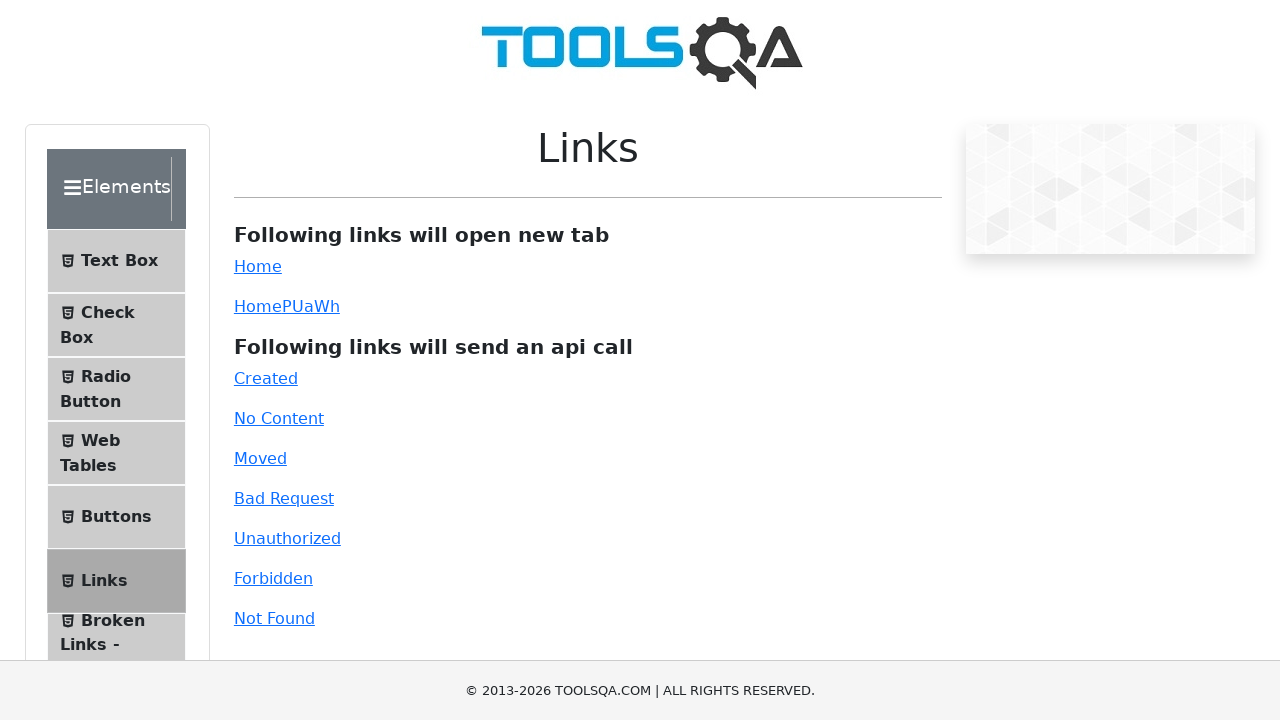

Retrieved and printed link text content
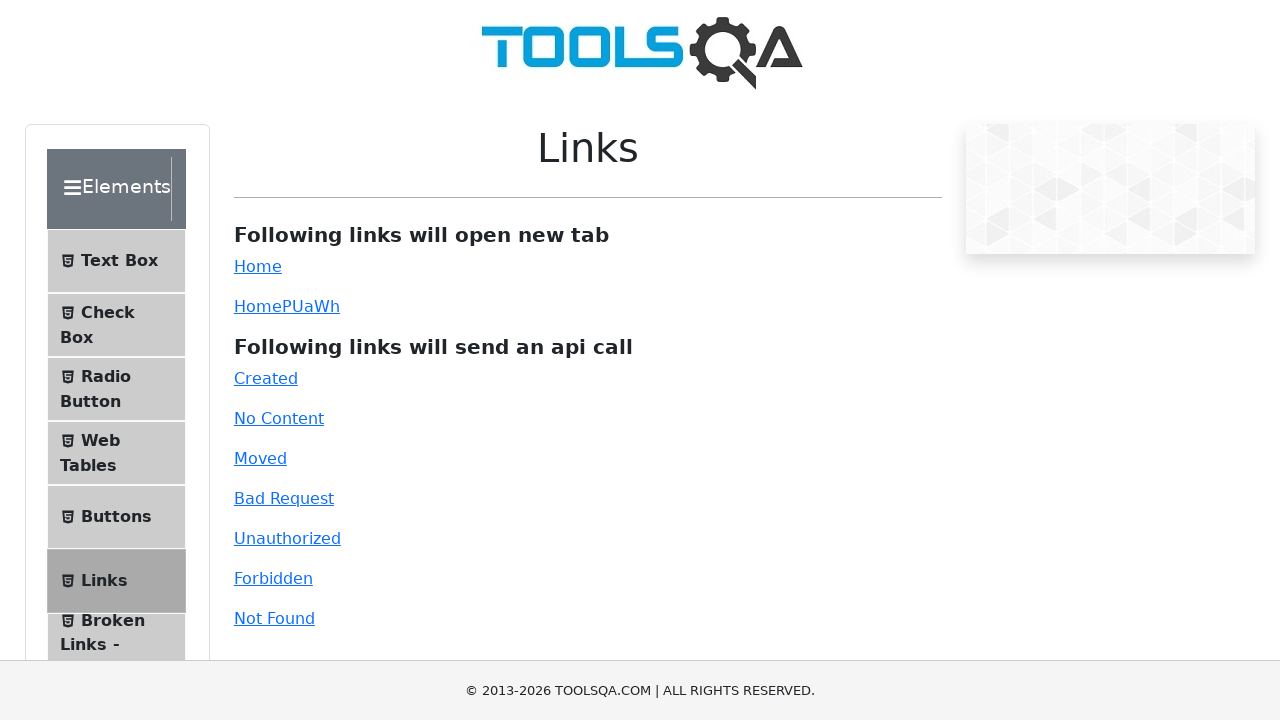

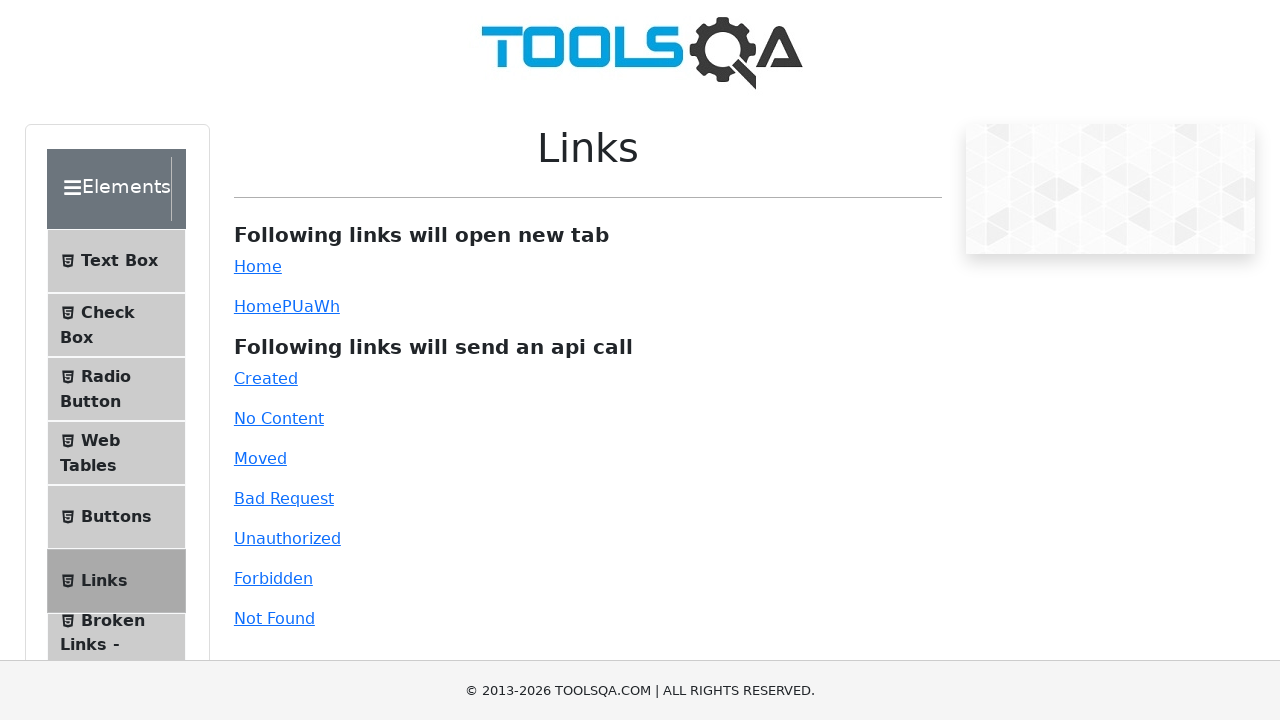